Tests JavaScript confirm dialog by clicking a button, verifying the confirm dialog text, dismissing it, and verifying the result message shows cancellation

Starting URL: http://the-internet.herokuapp.com/javascript_alerts

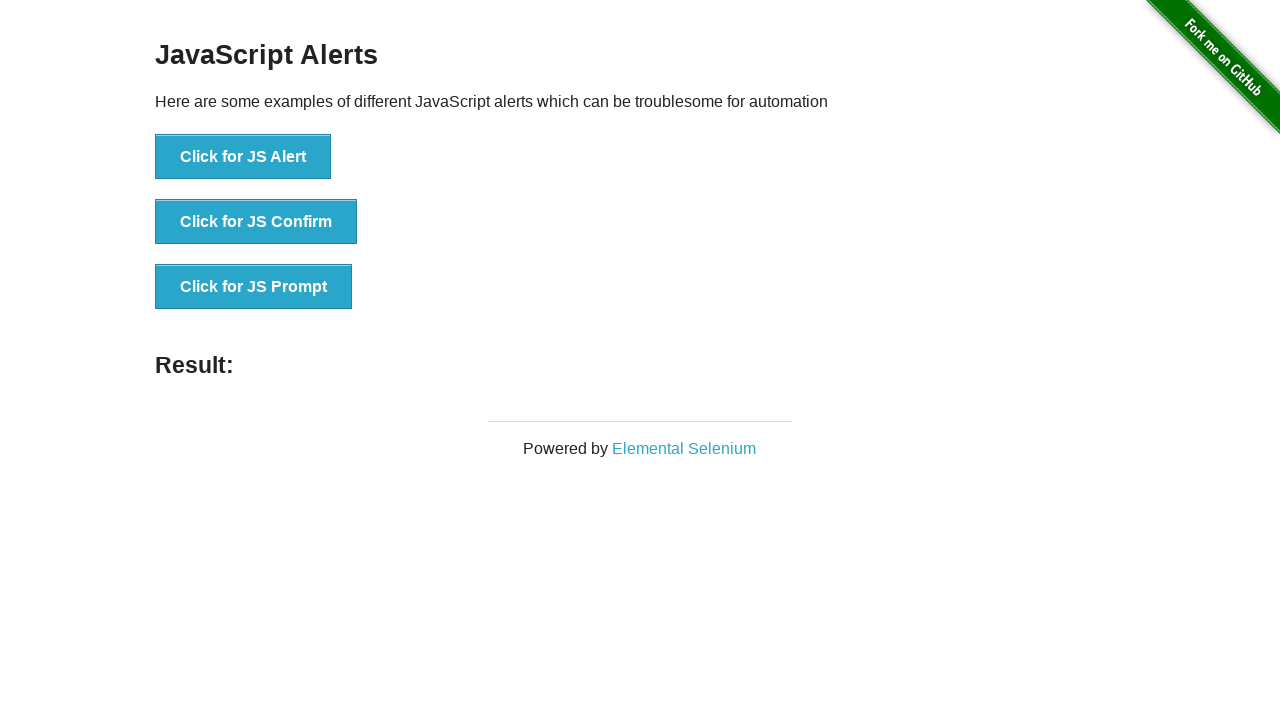

Set up dialog handler to dismiss confirm dialogs
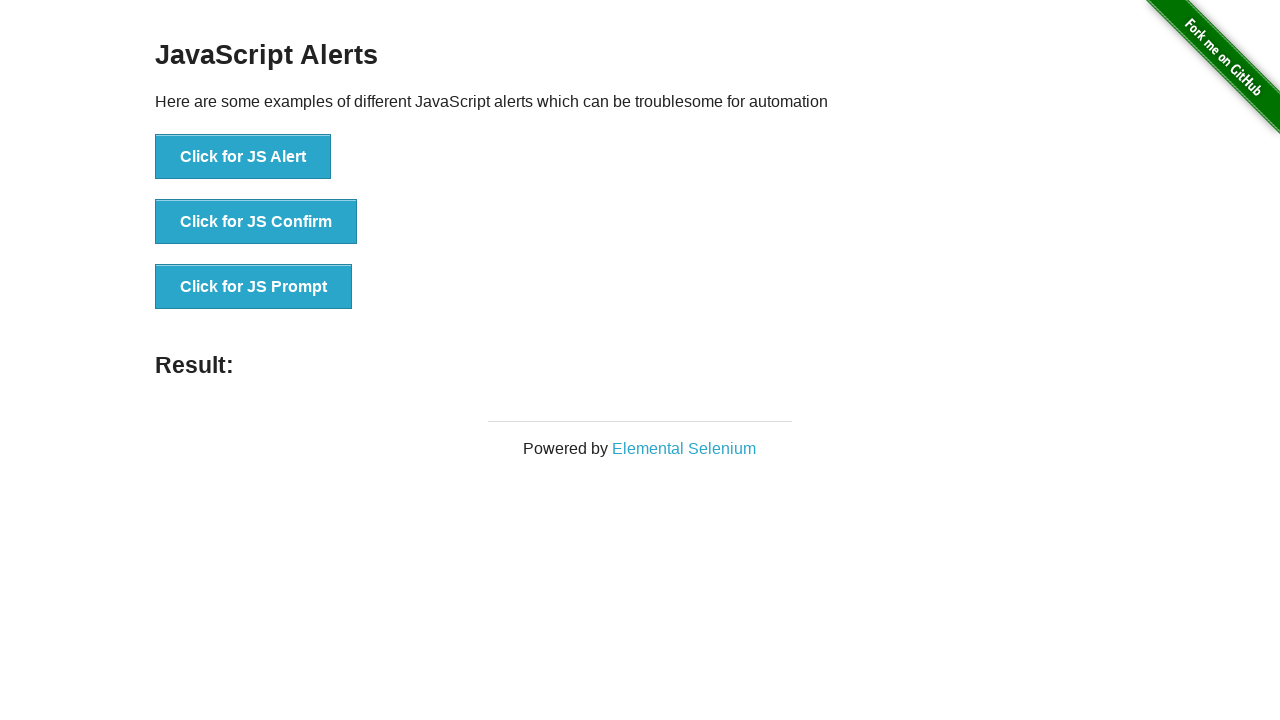

Clicked the JS Confirm button at (256, 222) on xpath=//button[. = 'Click for JS Confirm']
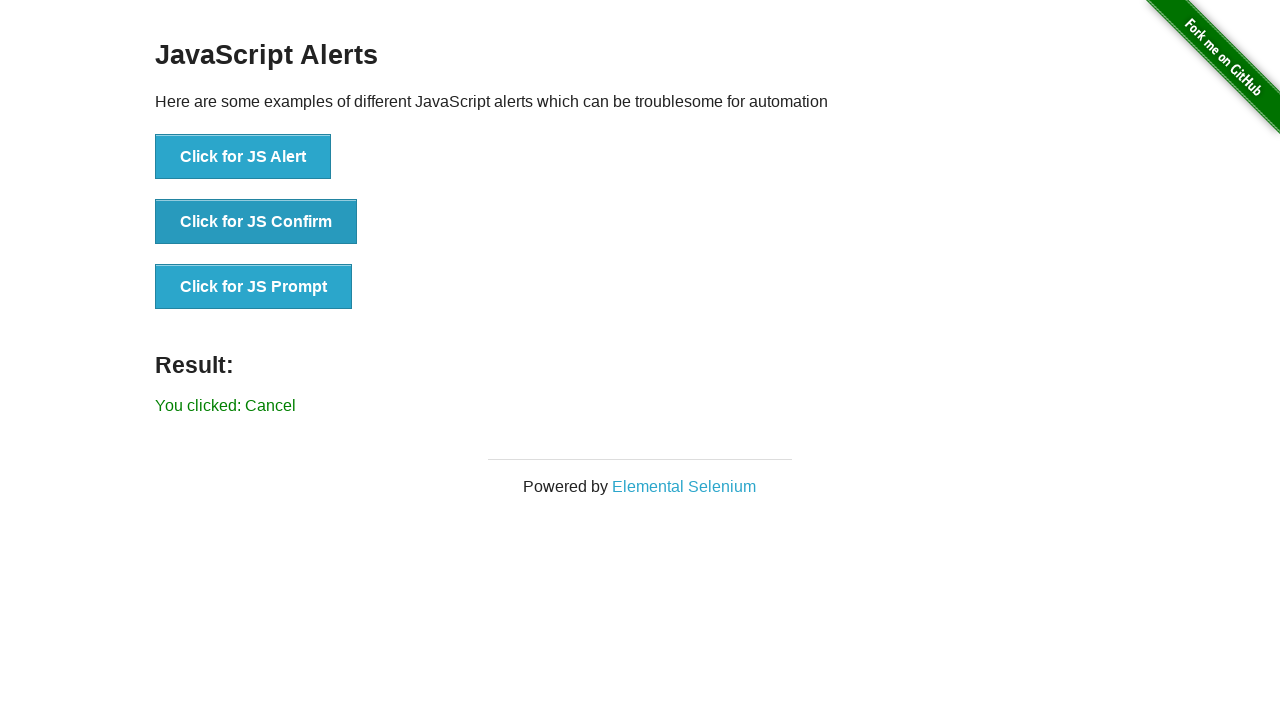

Result message element appeared on page
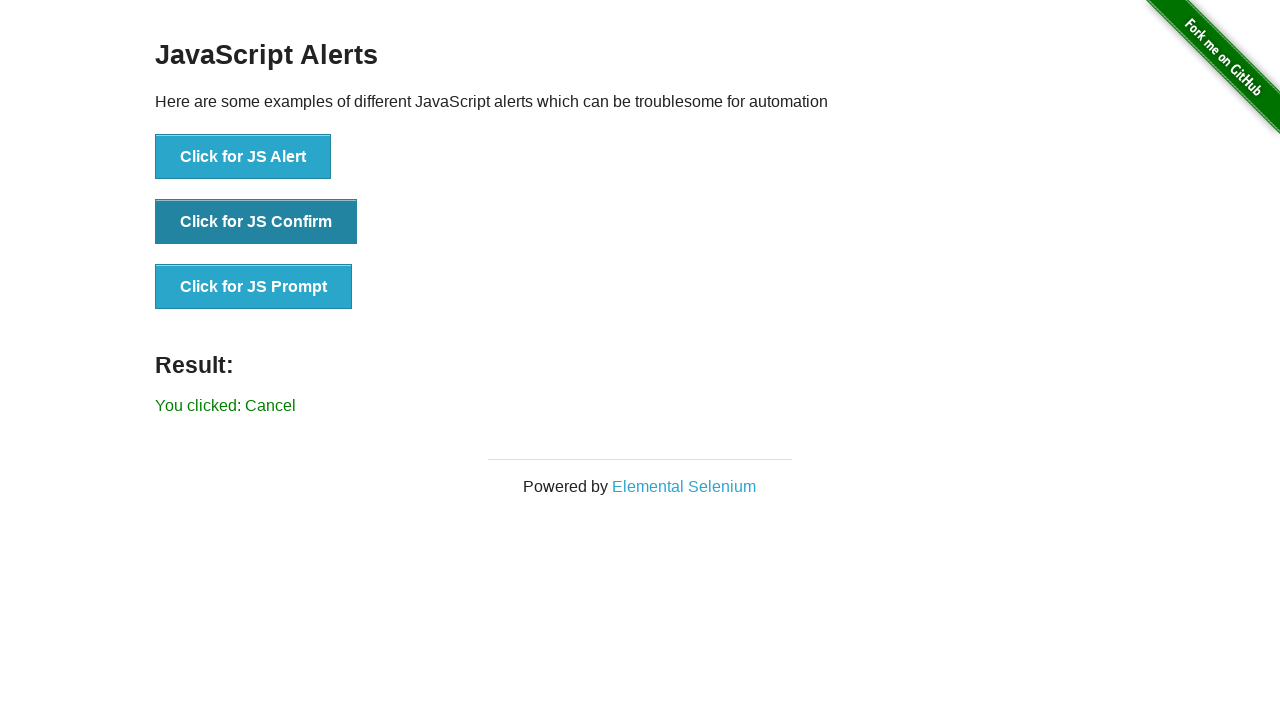

Retrieved result text: 'You clicked: Cancel'
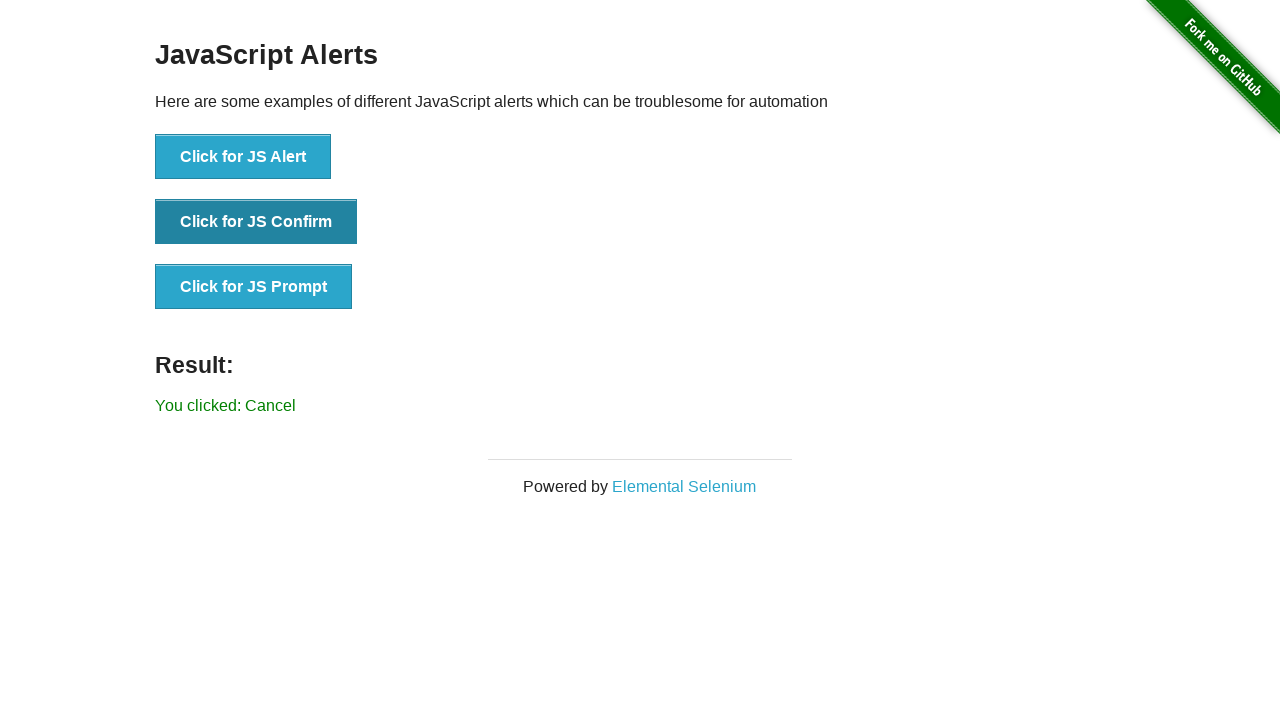

Verified that result text shows 'You clicked: Cancel'
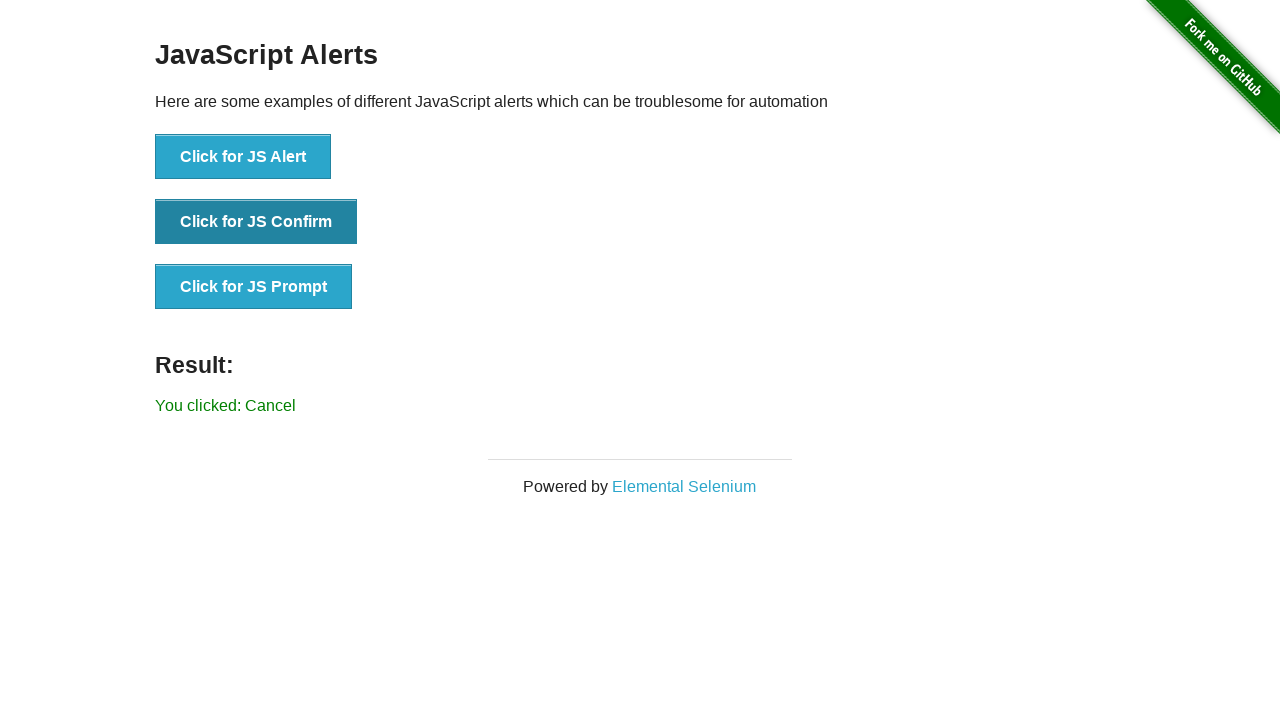

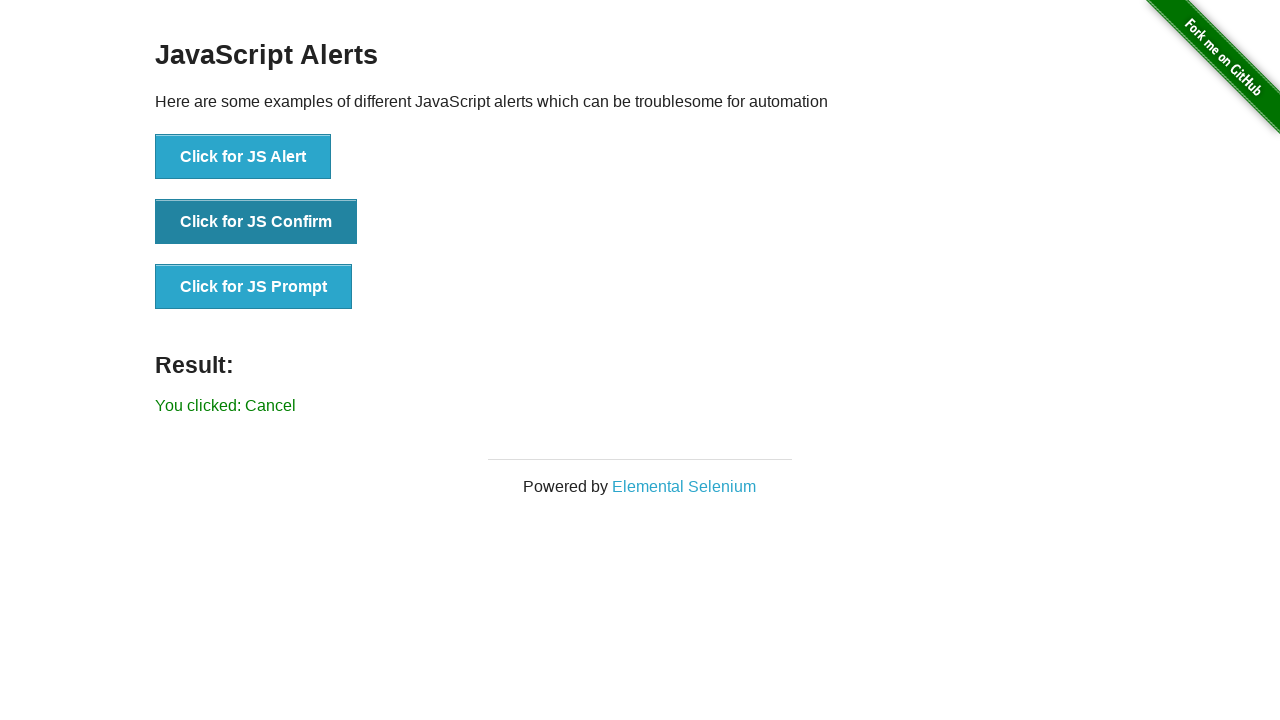